Tests popup window functionality by clicking an "Open Popup" button on a demo page

Starting URL: https://www.aspsnippets.com/demos/1102/

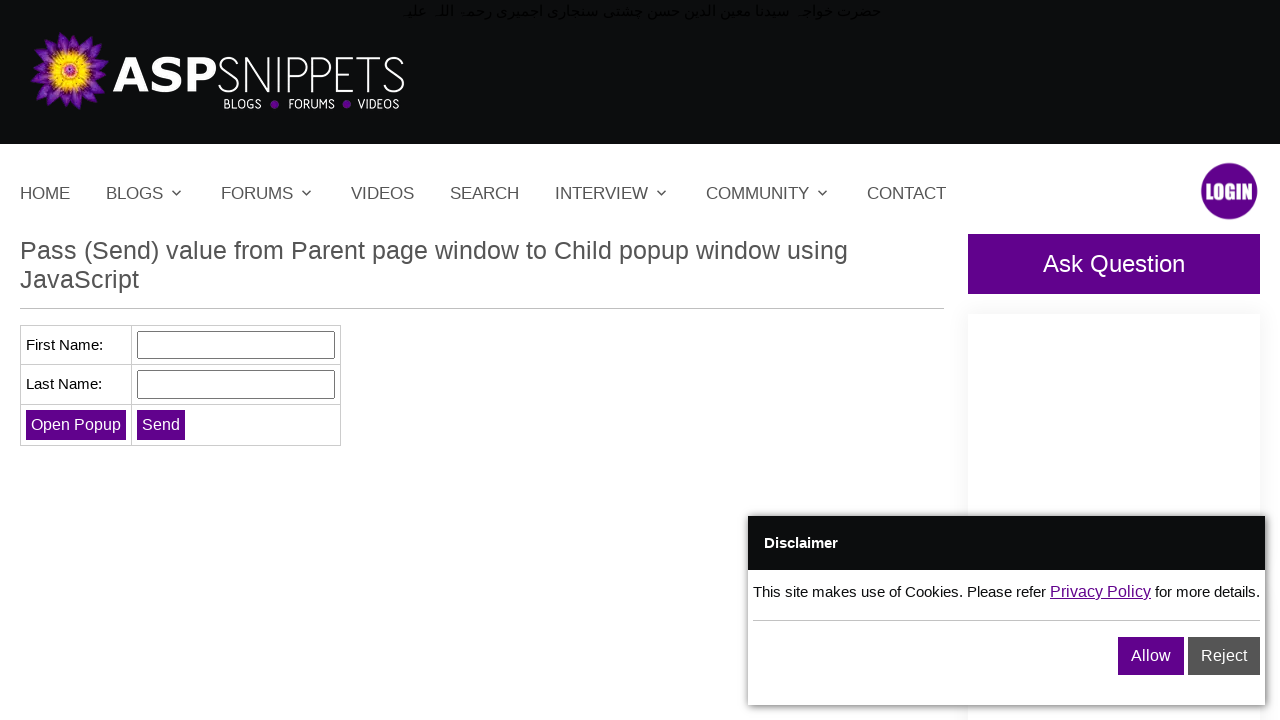

Clicked the 'Open Popup' button at (76, 424) on input[value='Open Popup']
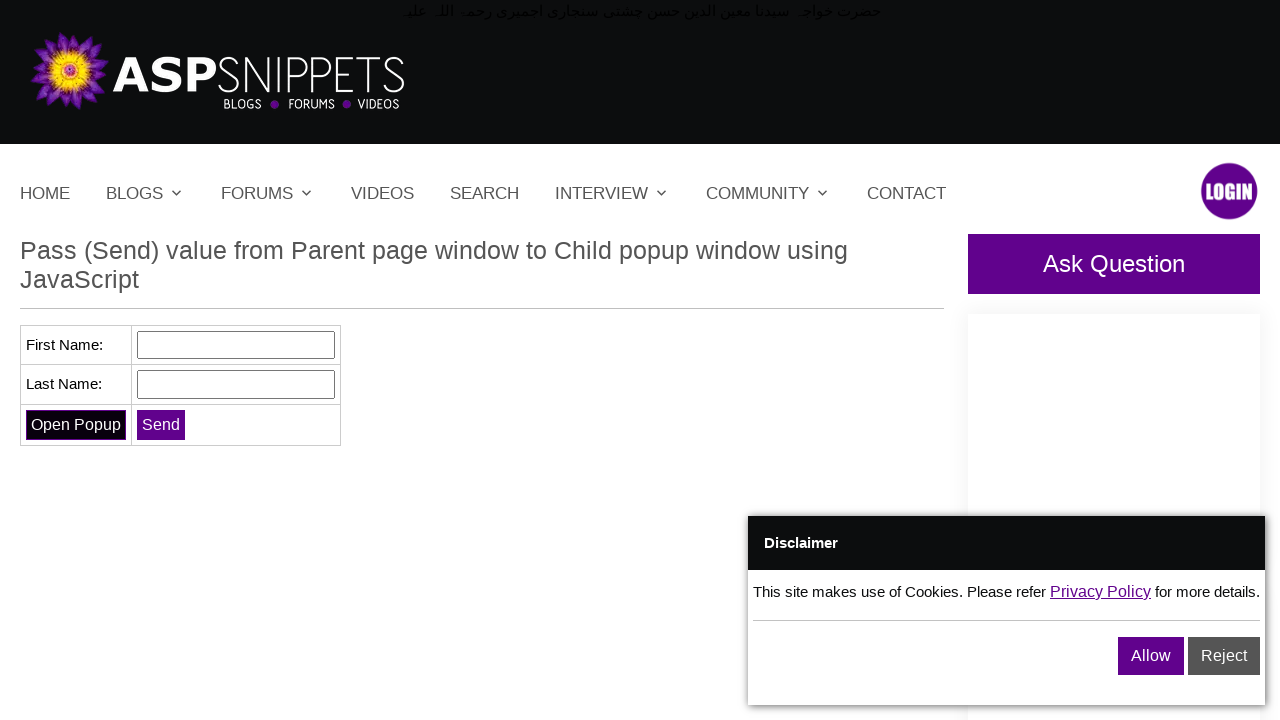

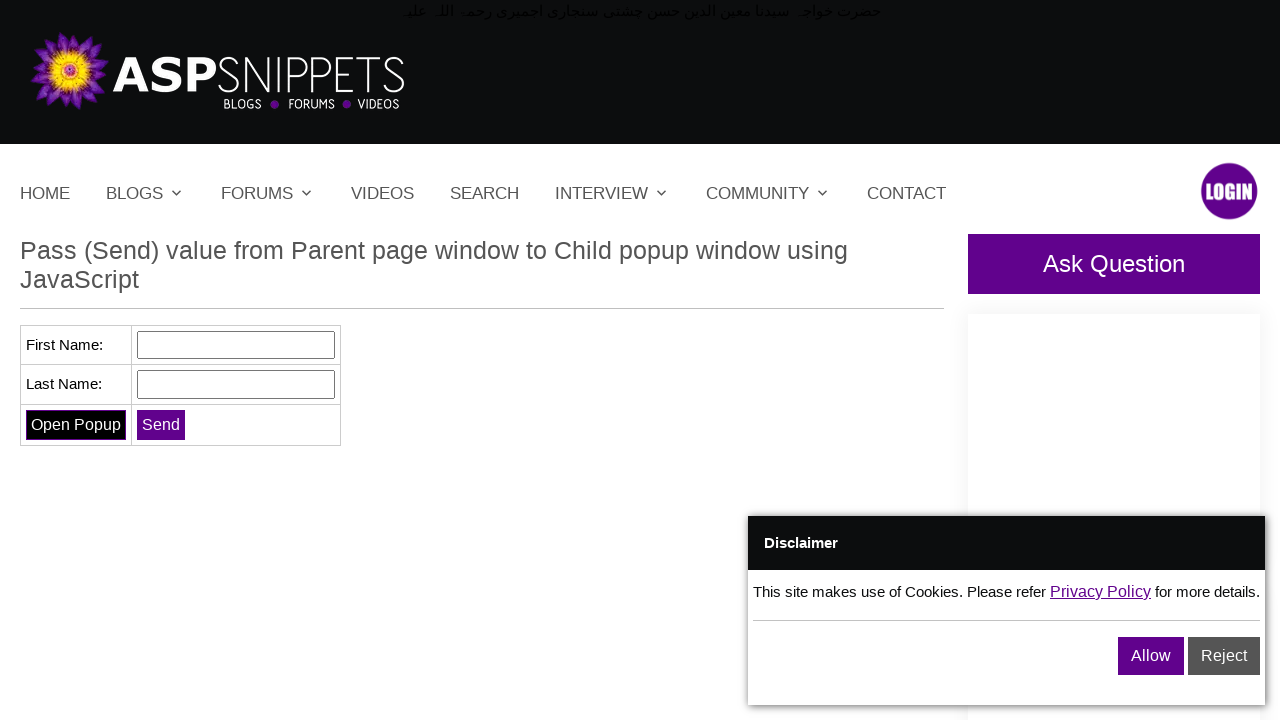